Tests various UI interactions on a practice automation site including double-clicking a dropdown button, selecting a country from a dropdown, handling an alert, performing drag and drop, and uploading a file.

Starting URL: https://testautomationpractice.blogspot.com/

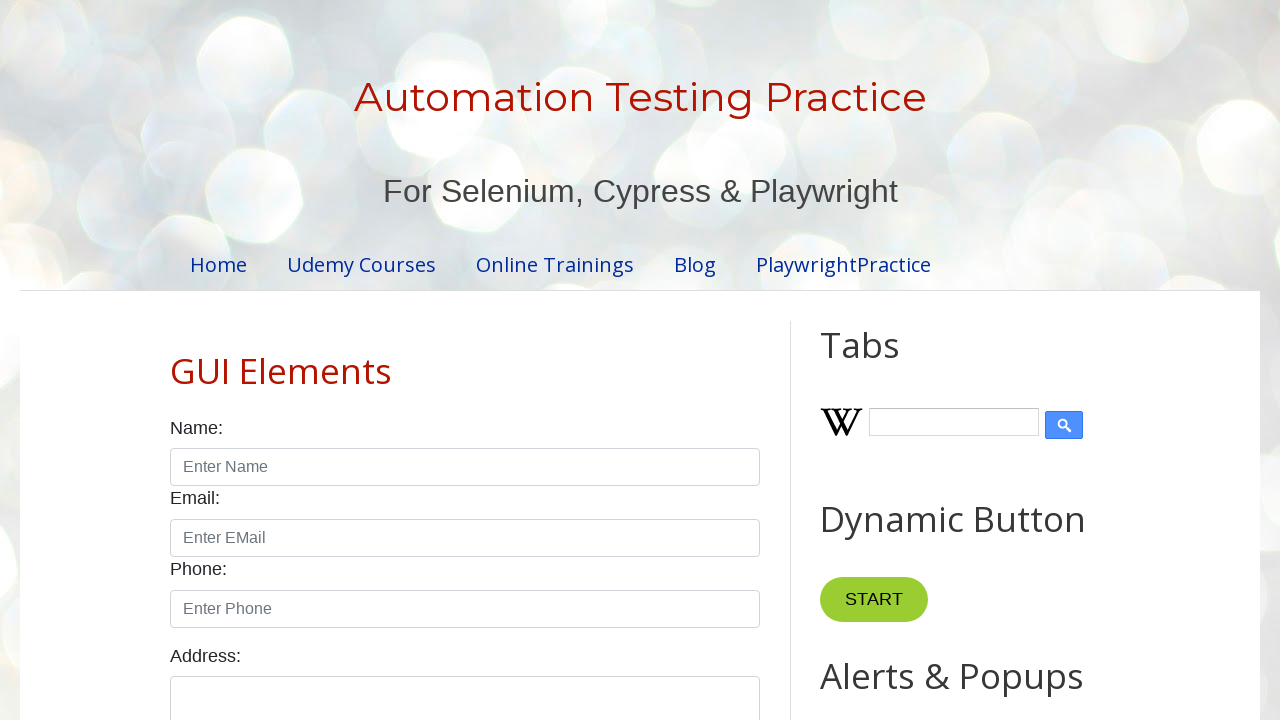

Double-clicked dropdown button at (868, 360) on button.dropbtn
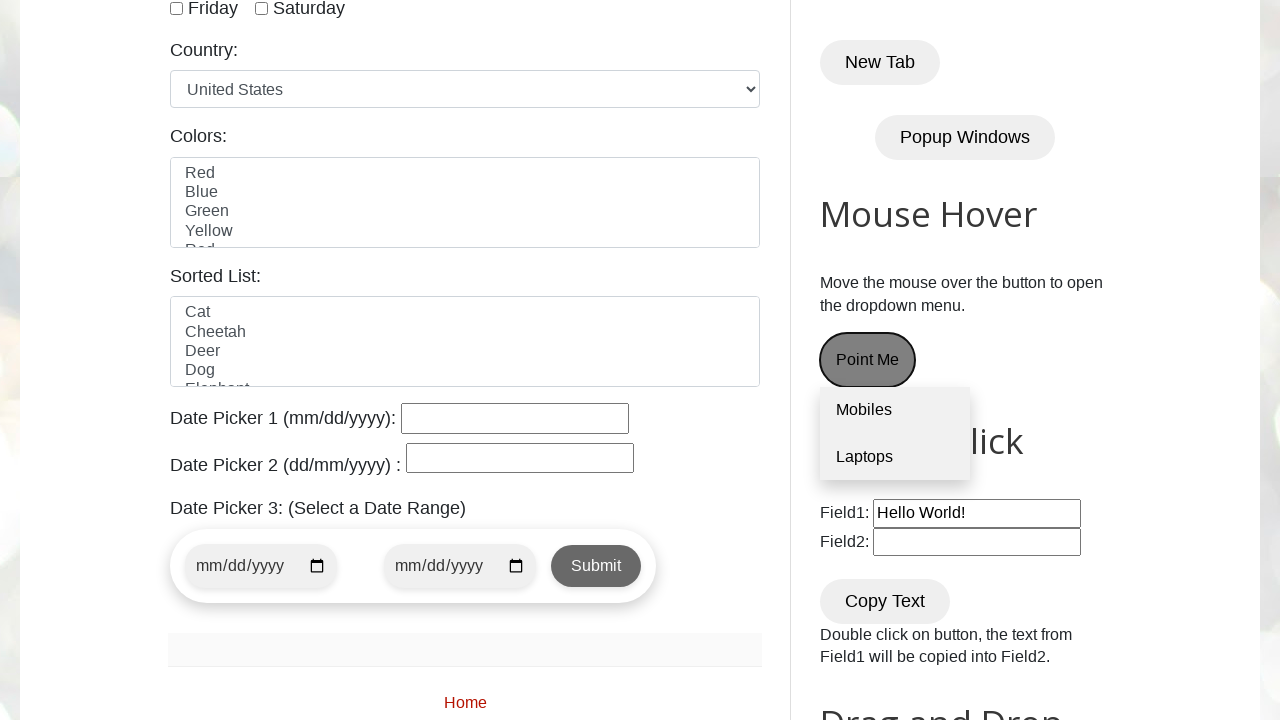

Selected 'Japan' from country dropdown on select#country
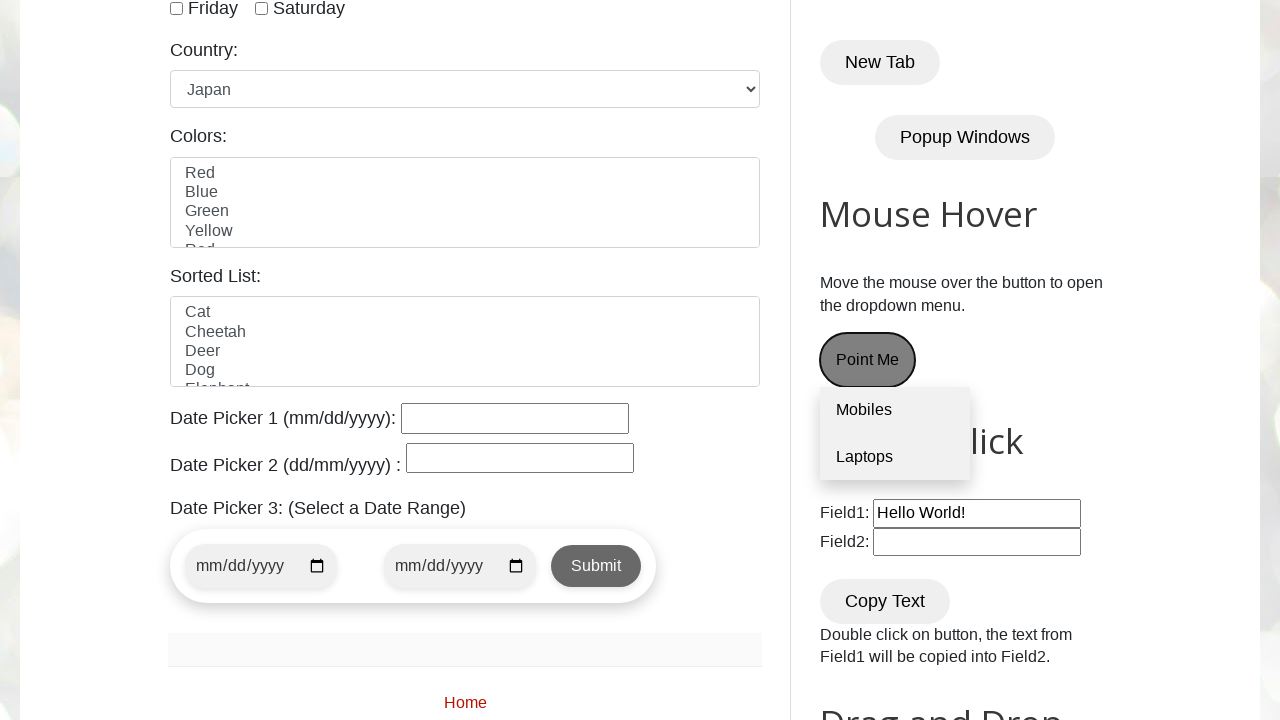

Clicked alert button at (888, 361) on button#alertBtn
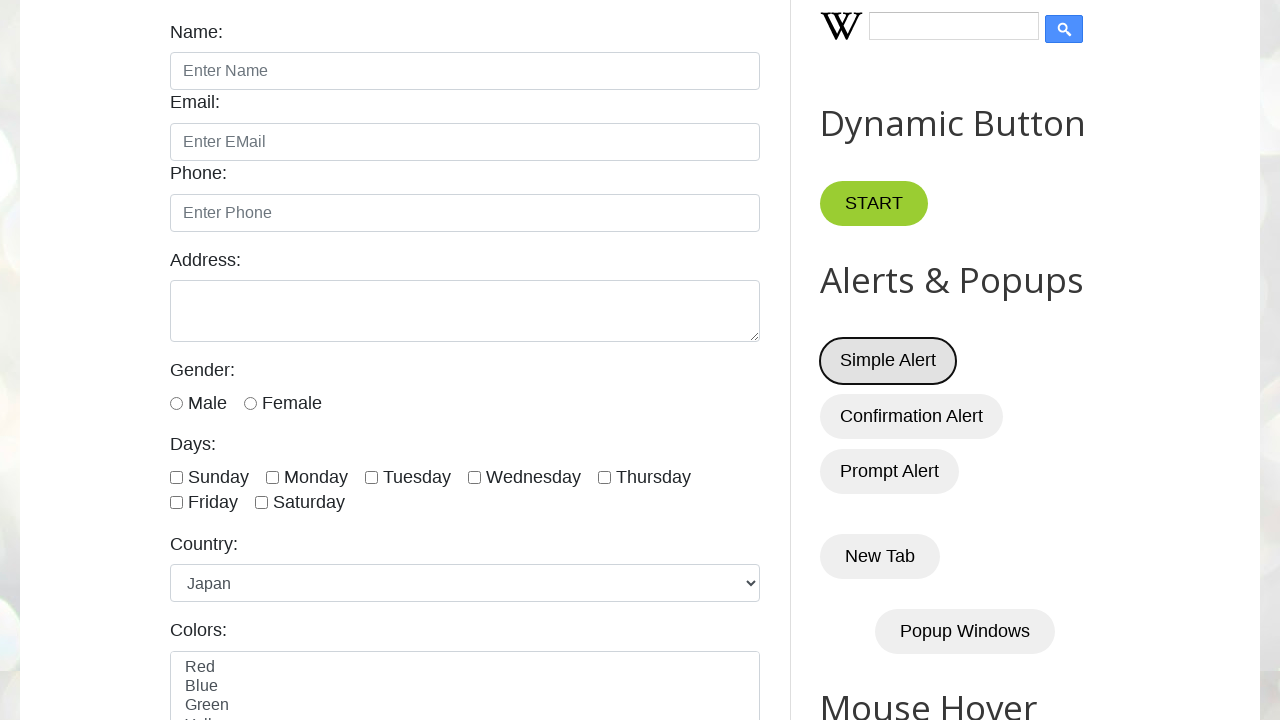

Set up alert handler to accept dialogs
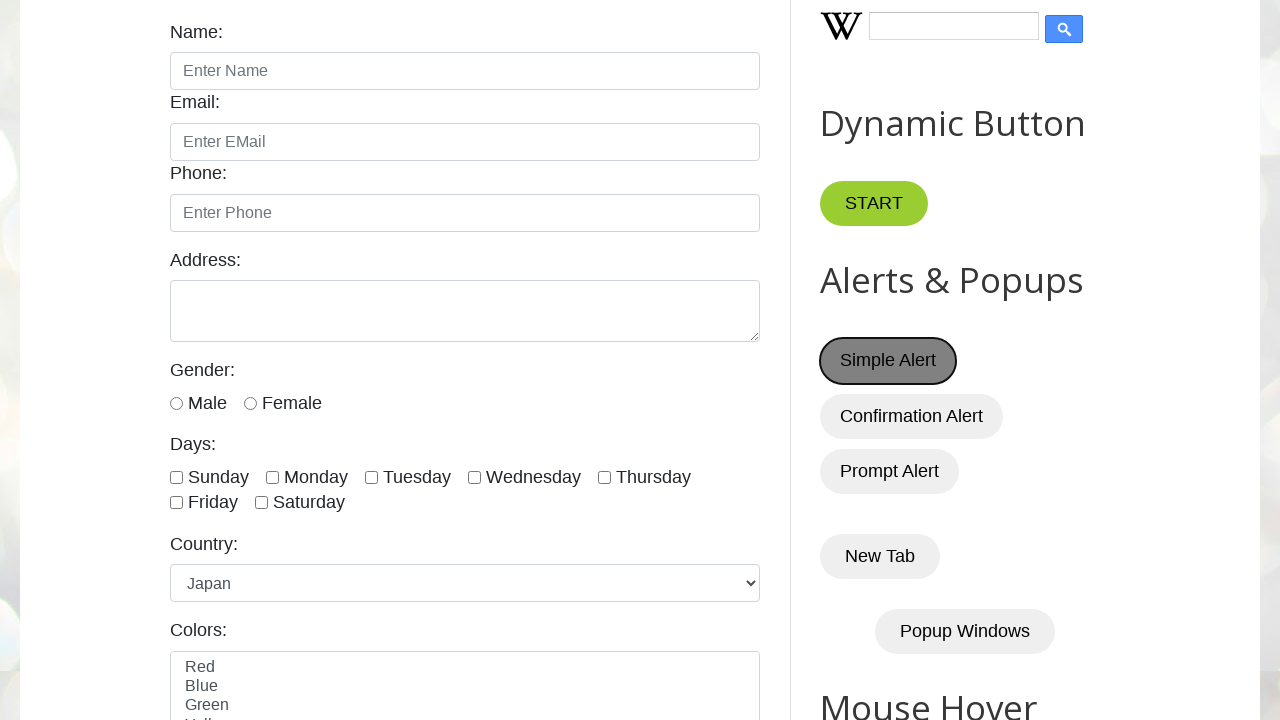

Clicked alert button again to trigger alert at (888, 361) on button#alertBtn
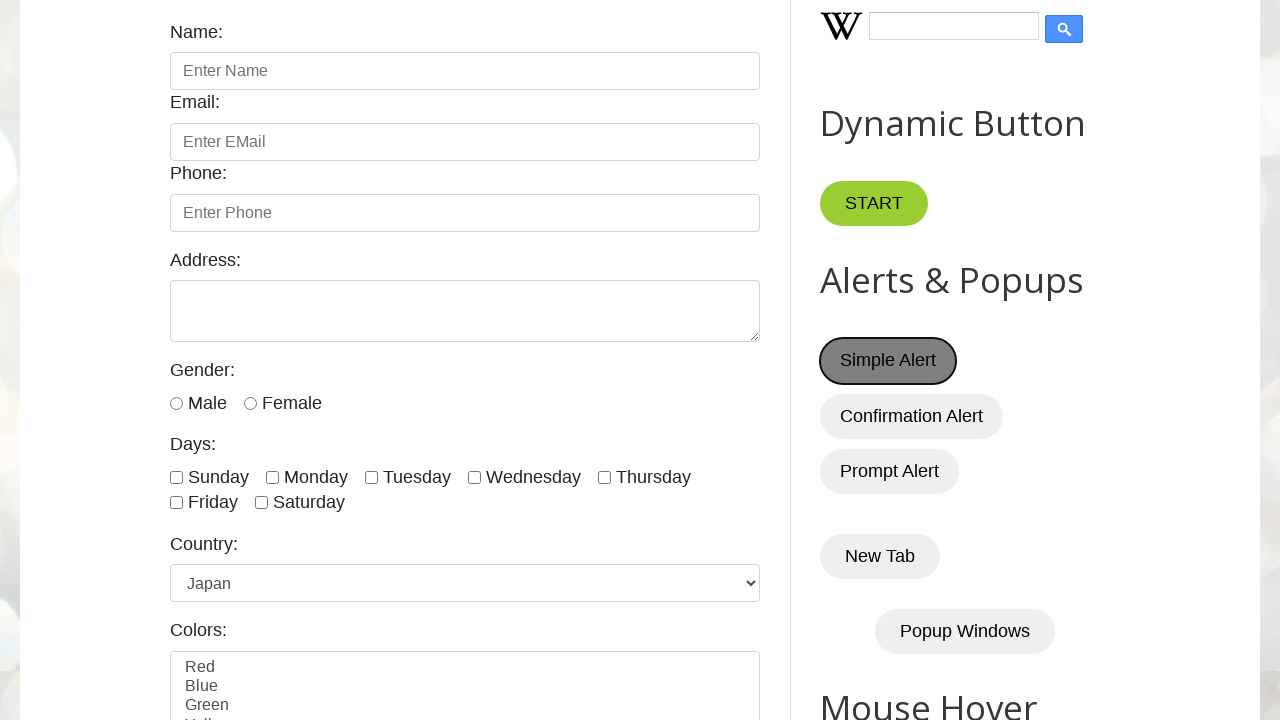

Located draggable element
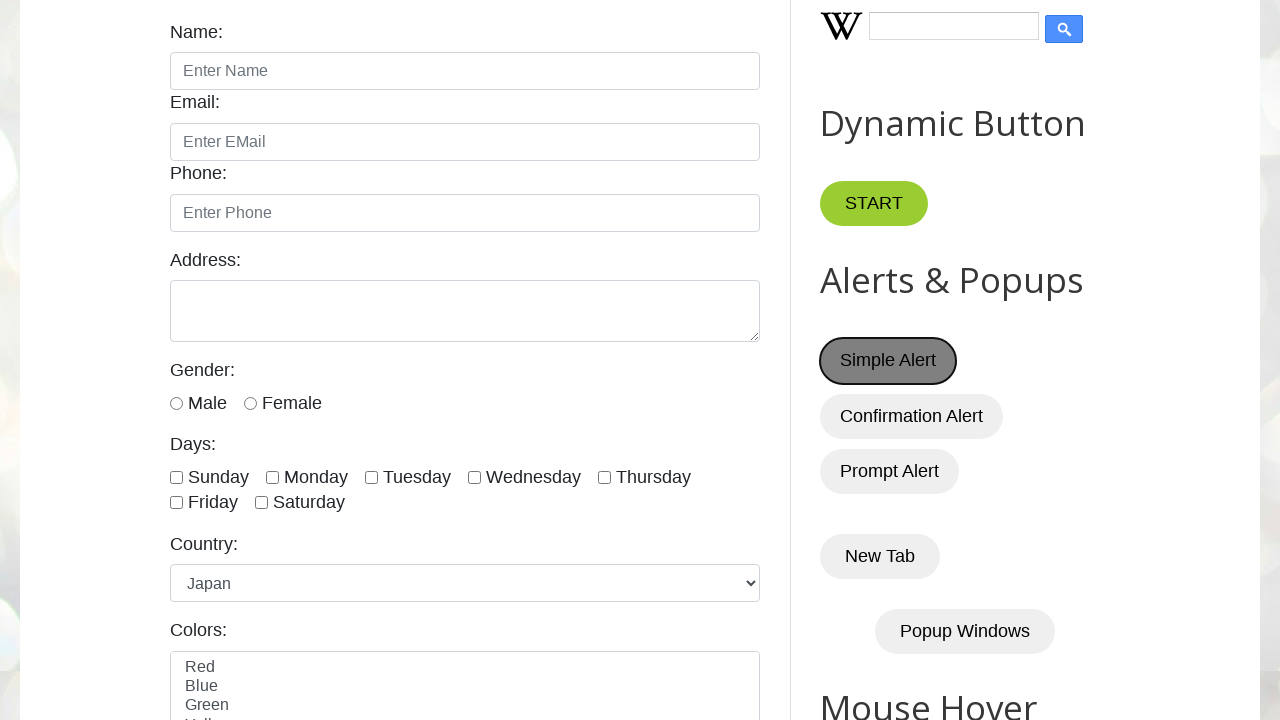

Located droppable element
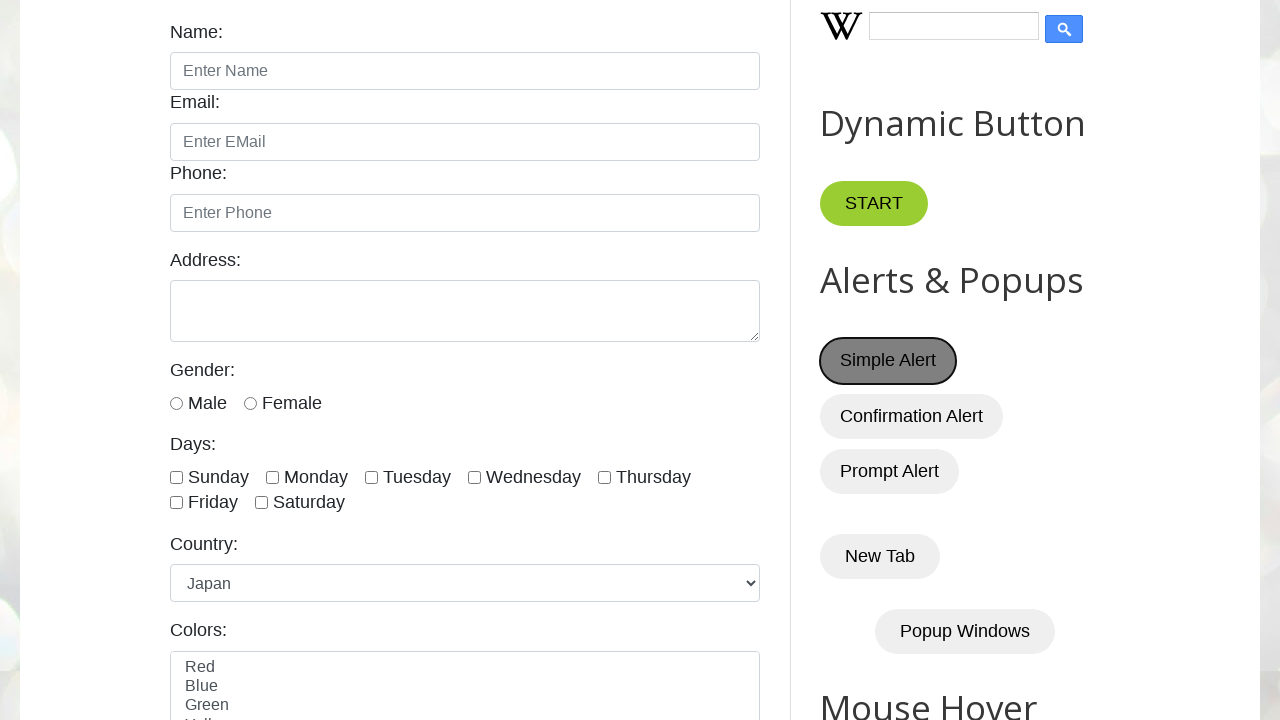

Dragged element to drop target at (1015, 386)
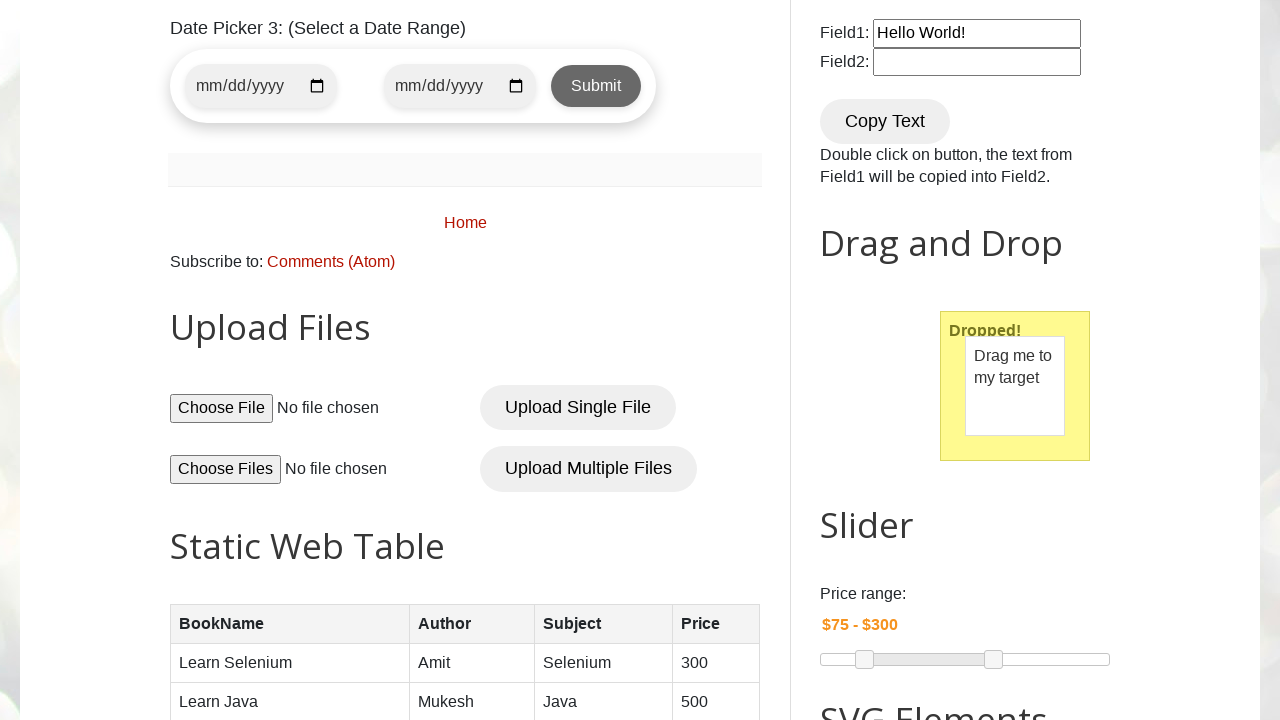

Cleared file input selection
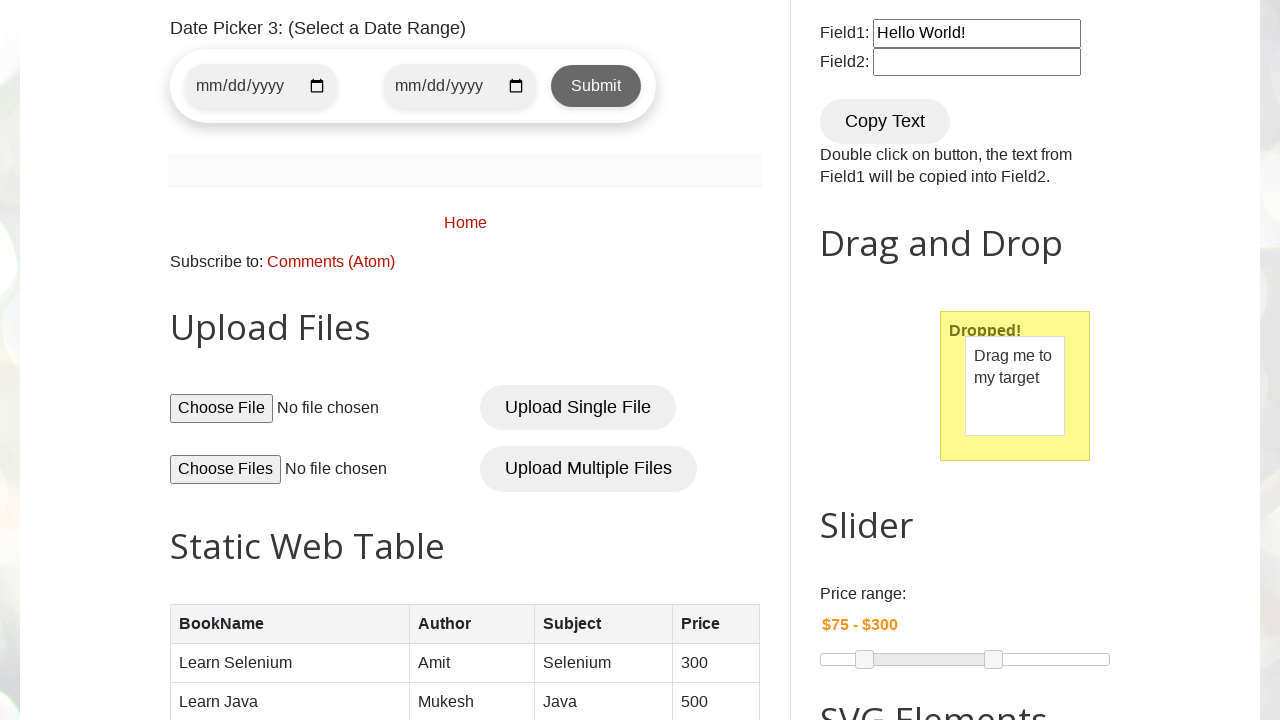

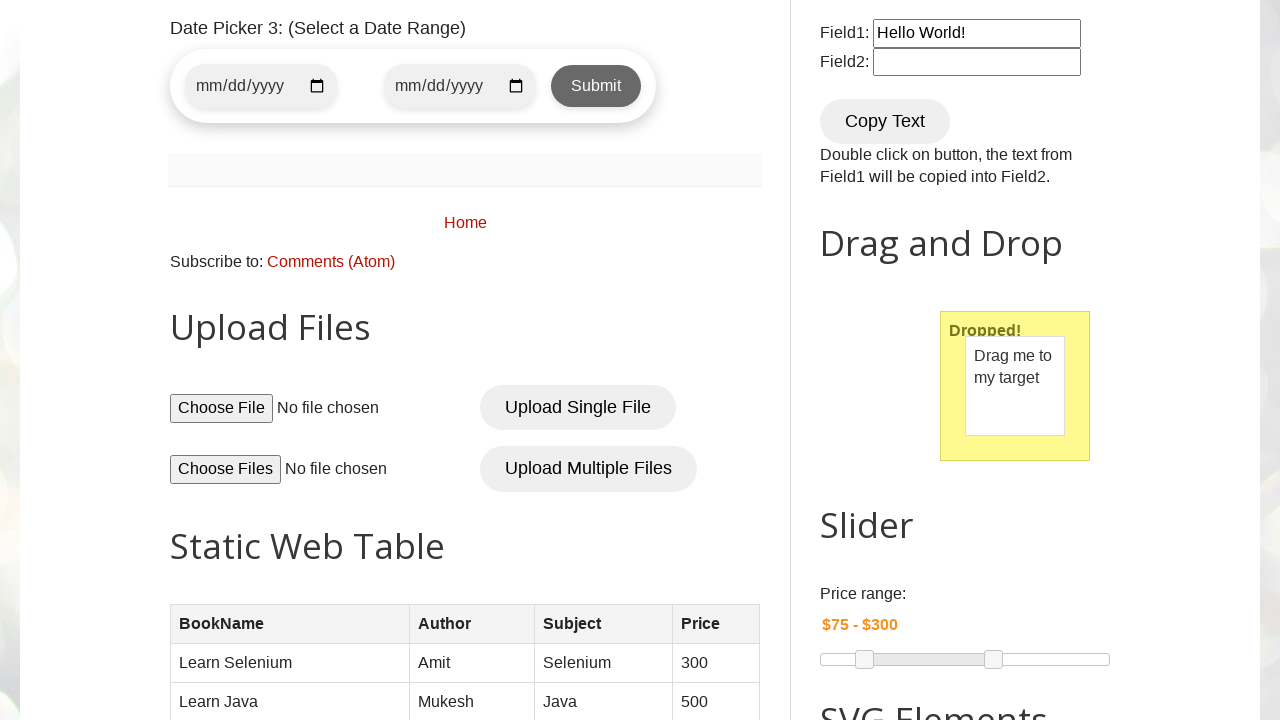